Tests that the error message can be closed by clicking the close button after a failed login attempt on saucedemo.com.

Starting URL: https://www.saucedemo.com/

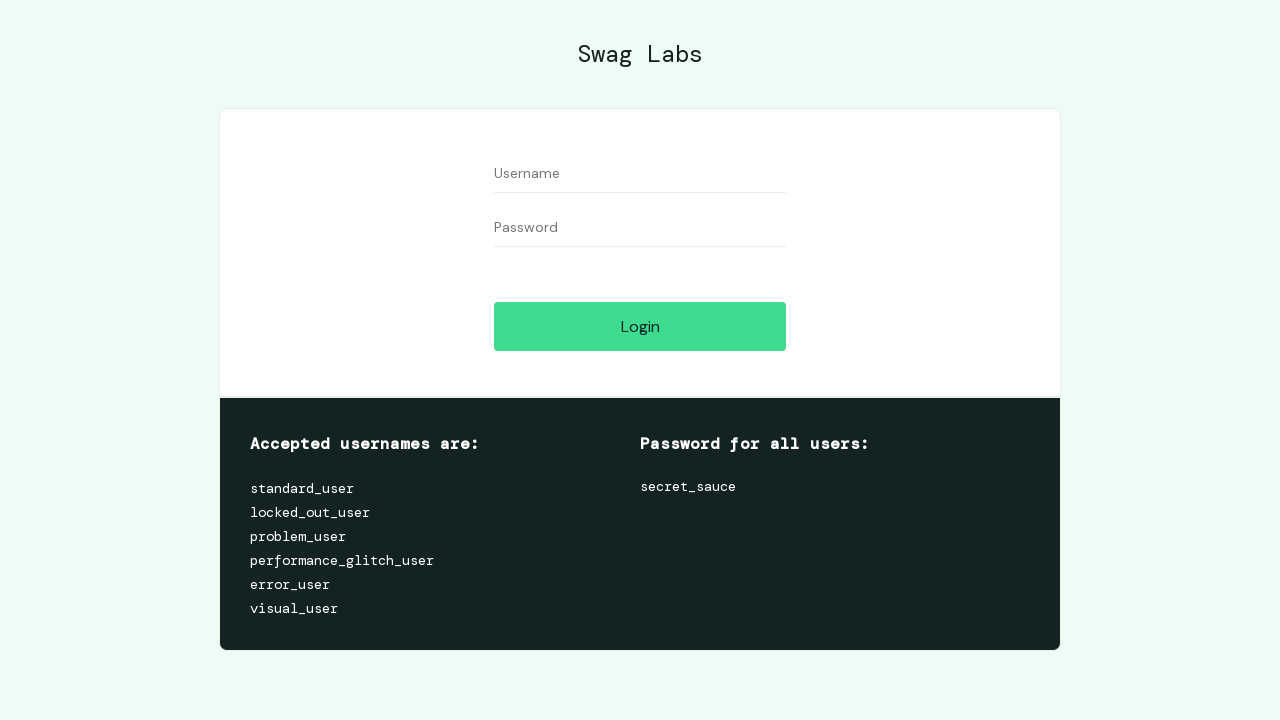

Clicked login button to trigger error at (640, 326) on #login-button
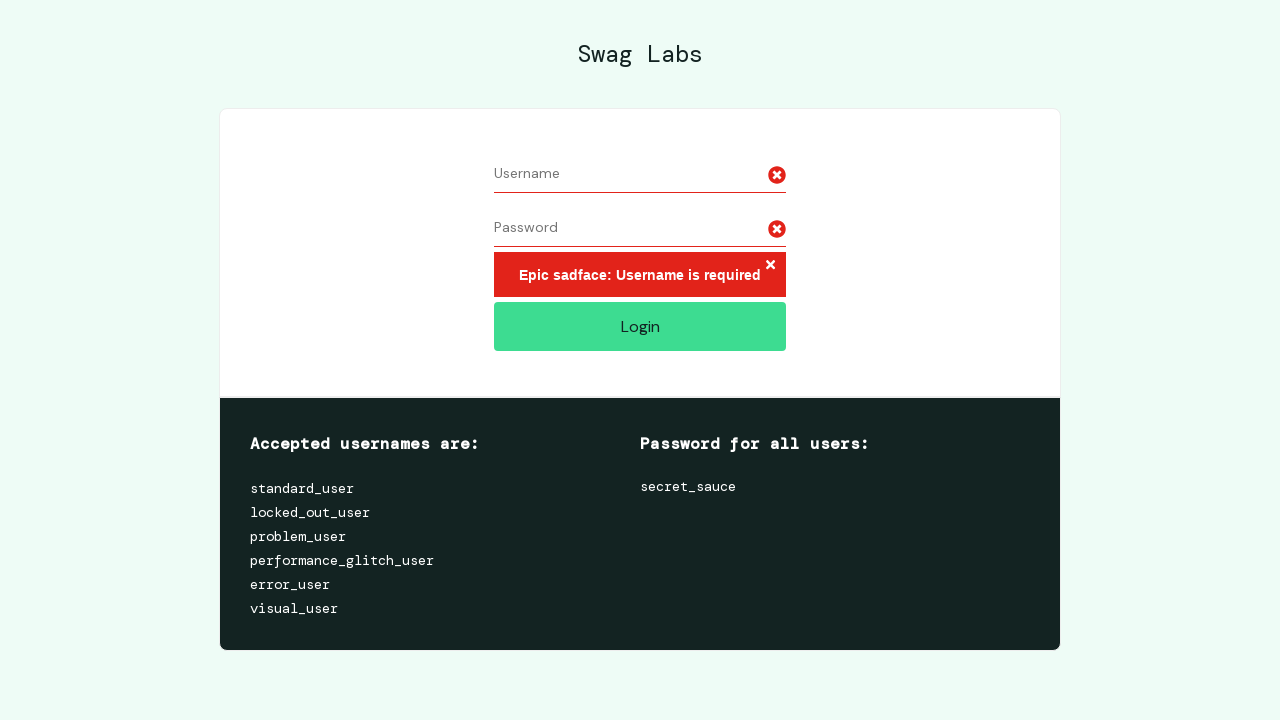

Error message appeared on screen
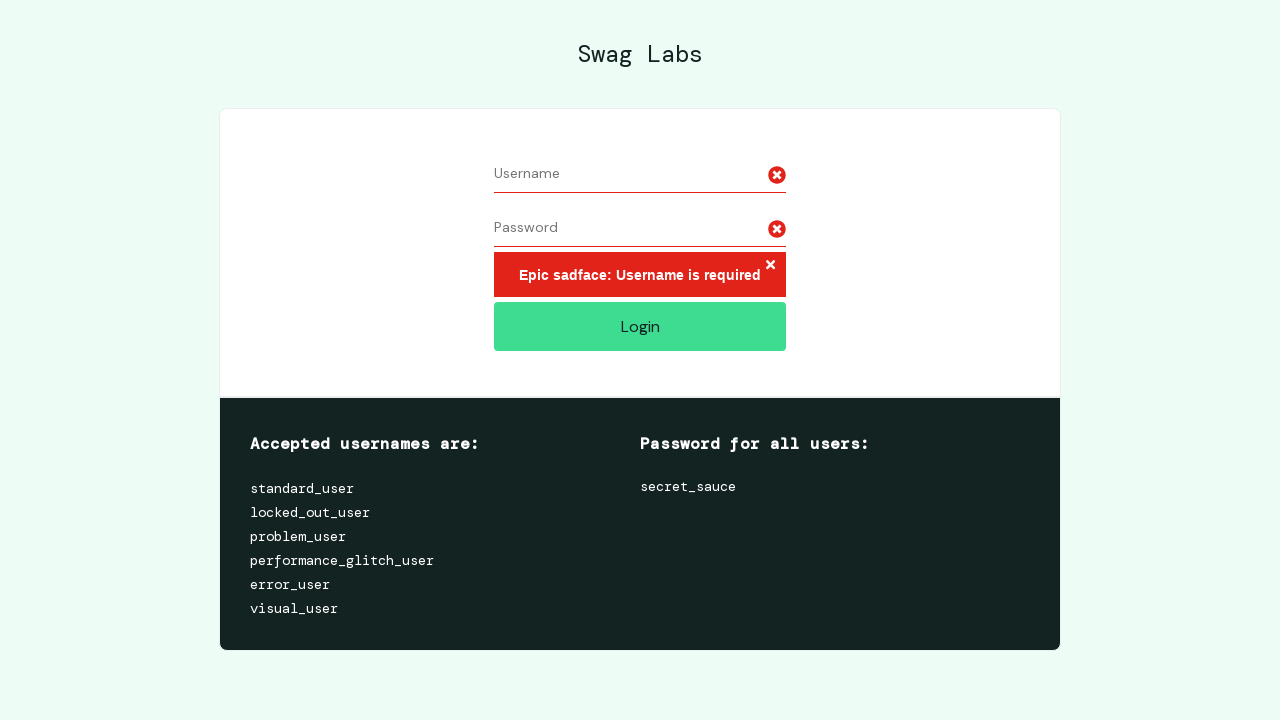

Clicked the close error button at (770, 266) on .error-button
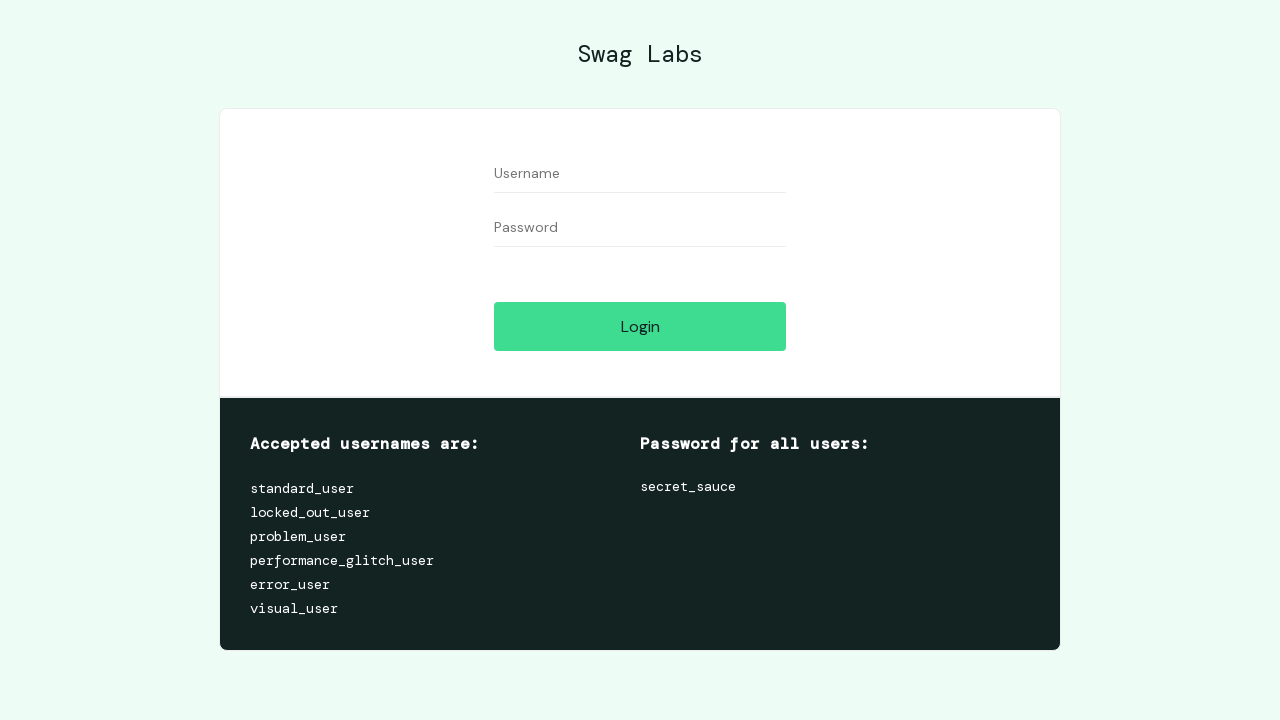

Error message is no longer visible
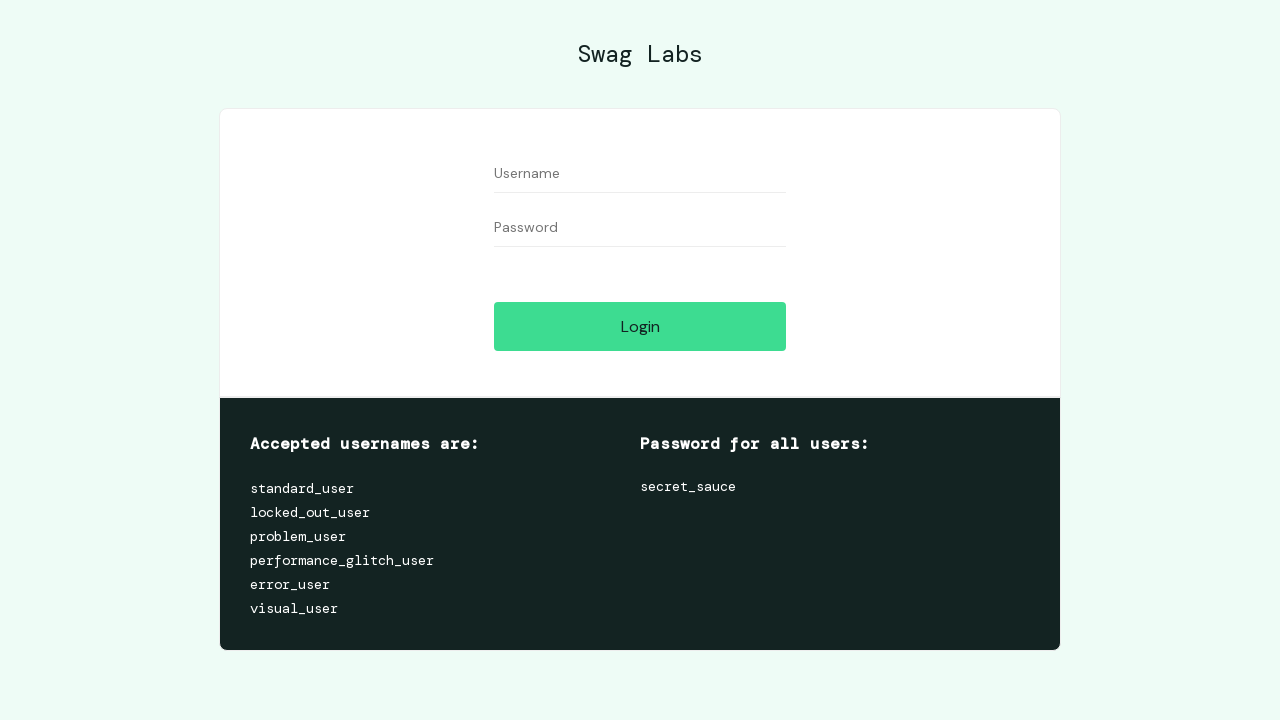

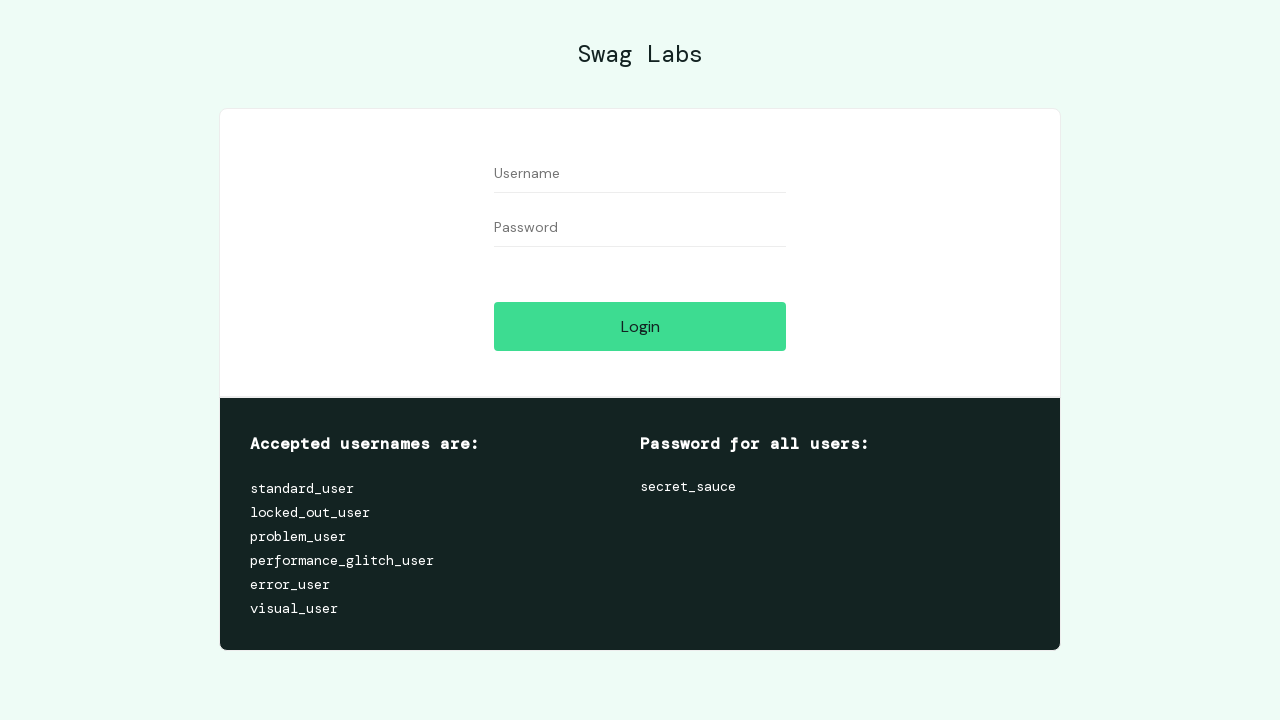